Tests the Python.org website search functionality by entering "pycon" in the search box and submitting the search

Starting URL: http://www.python.org

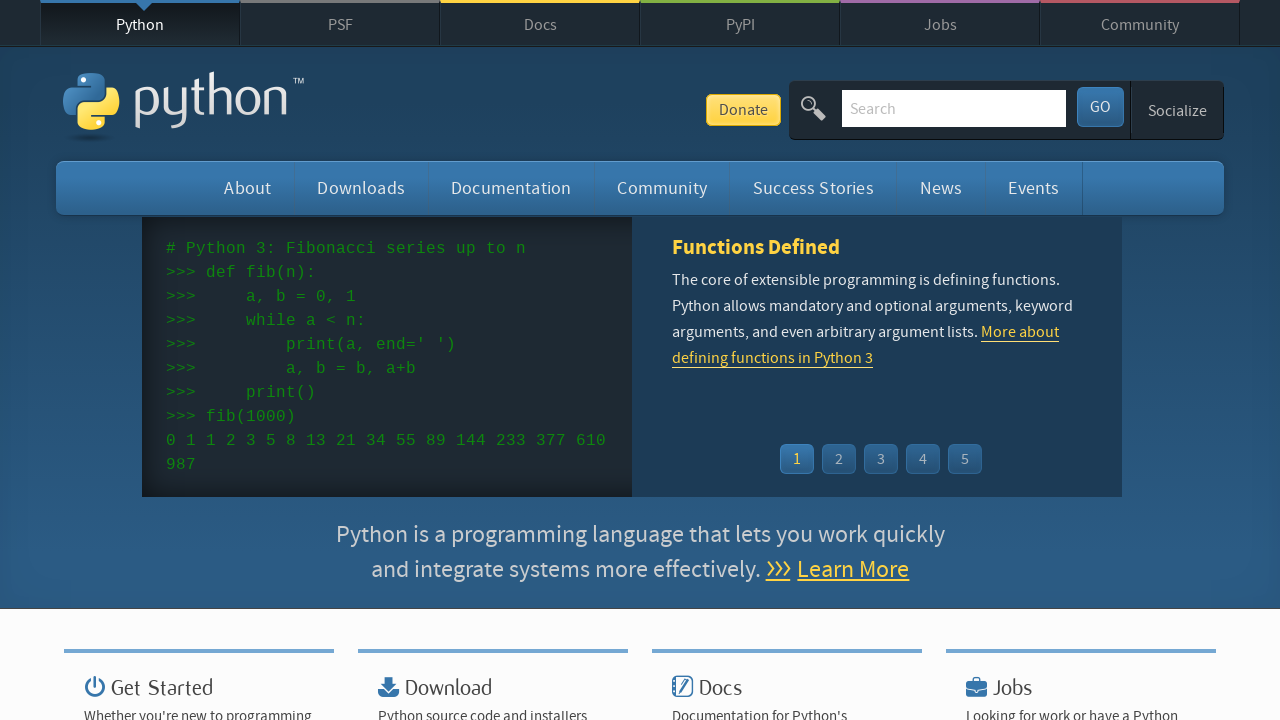

Located search input field
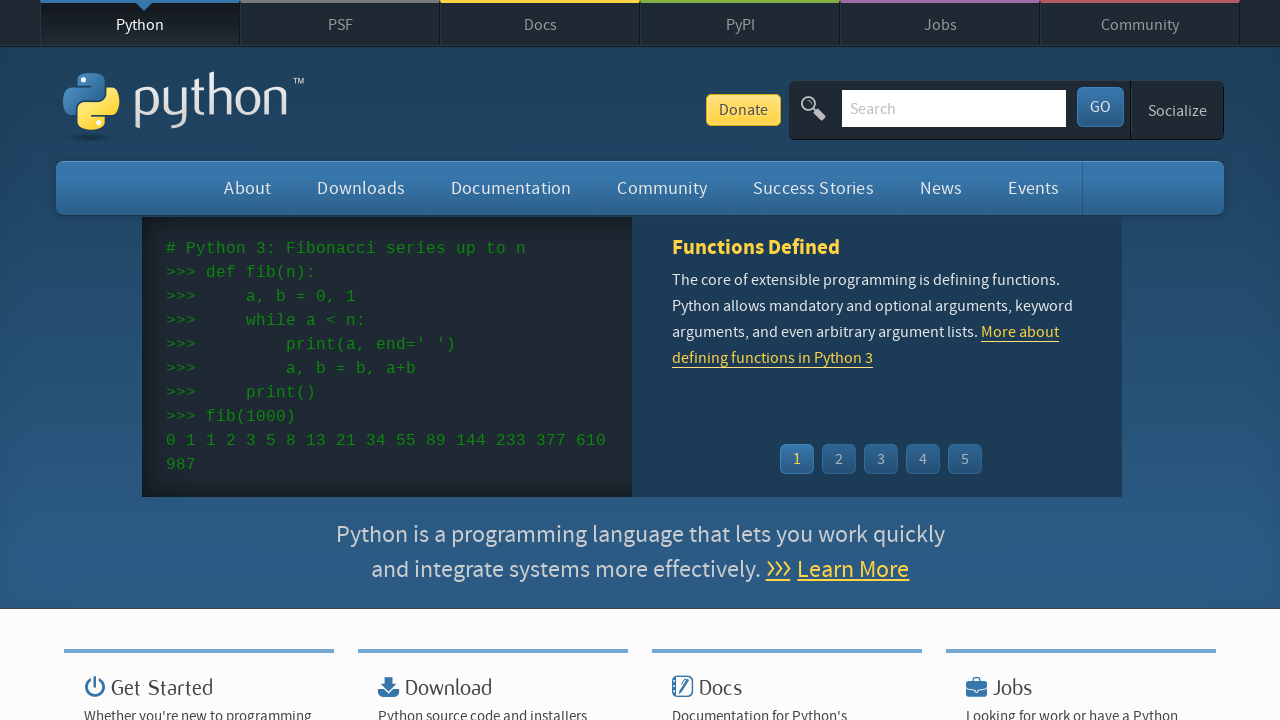

Cleared search input field on input[name='q']
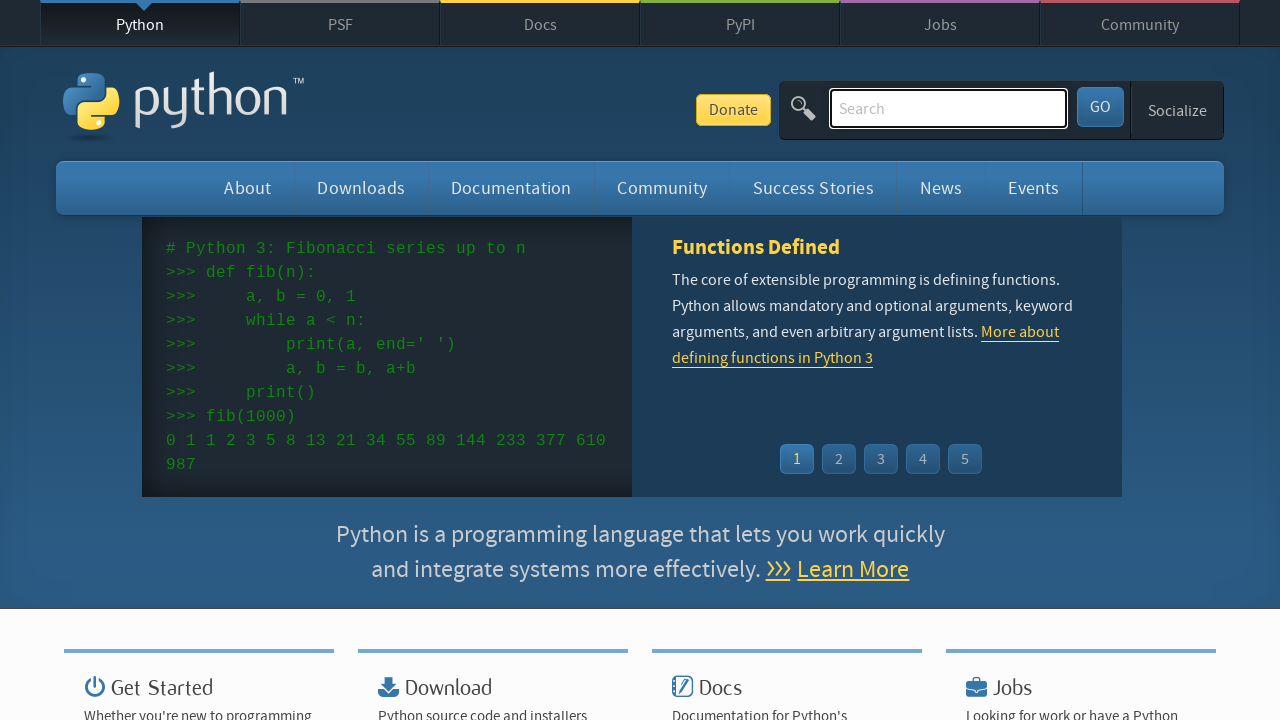

Filled search field with 'pycon' on input[name='q']
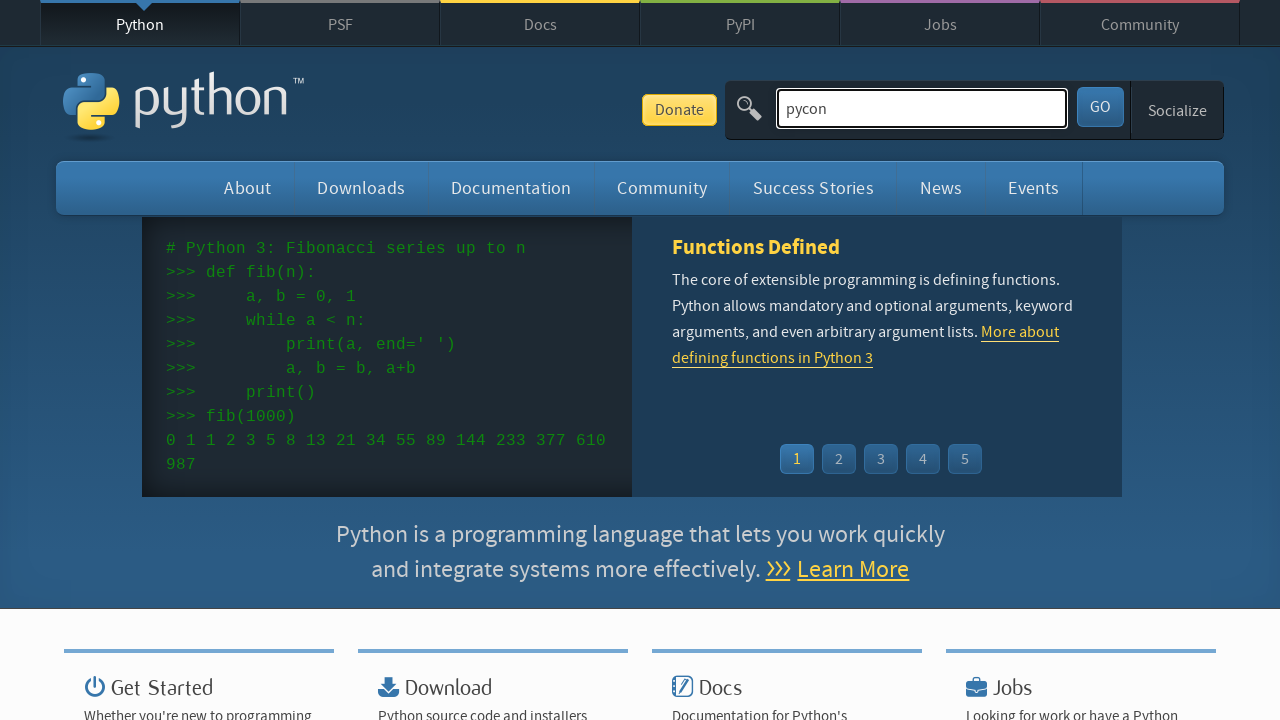

Pressed Enter to submit search on input[name='q']
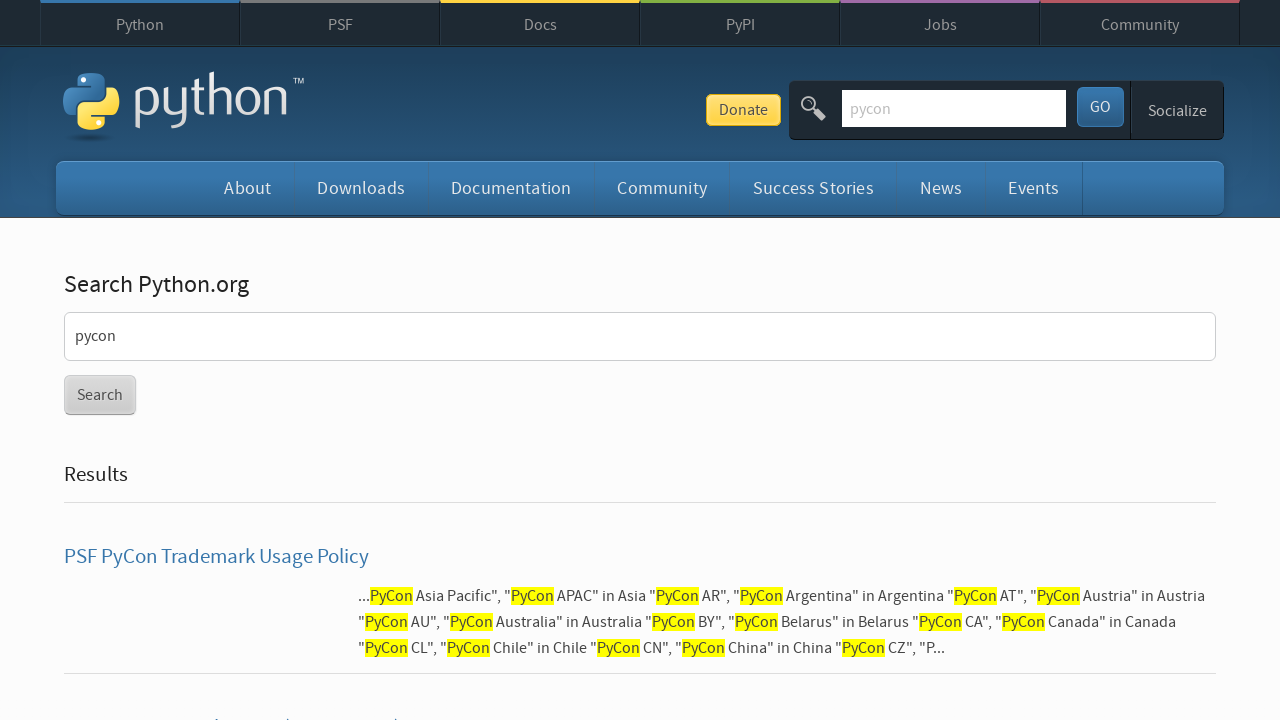

Waited for search results page to load
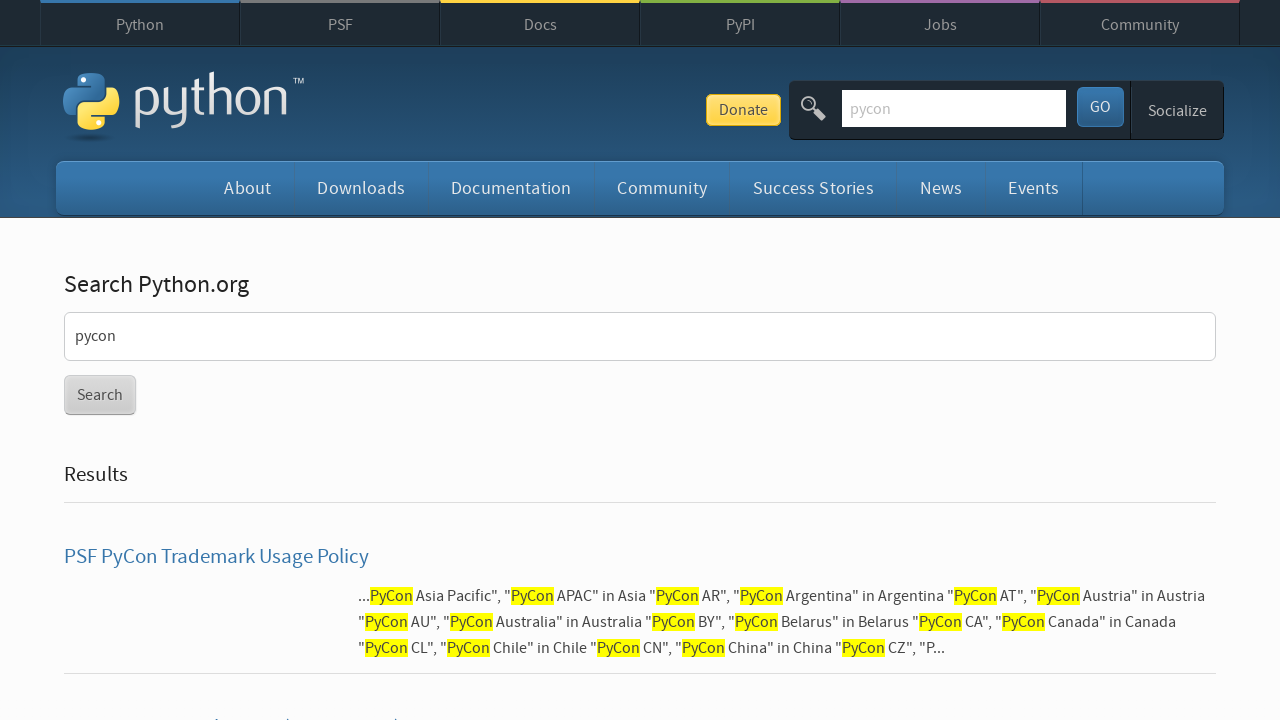

Verified that search returned results (not empty)
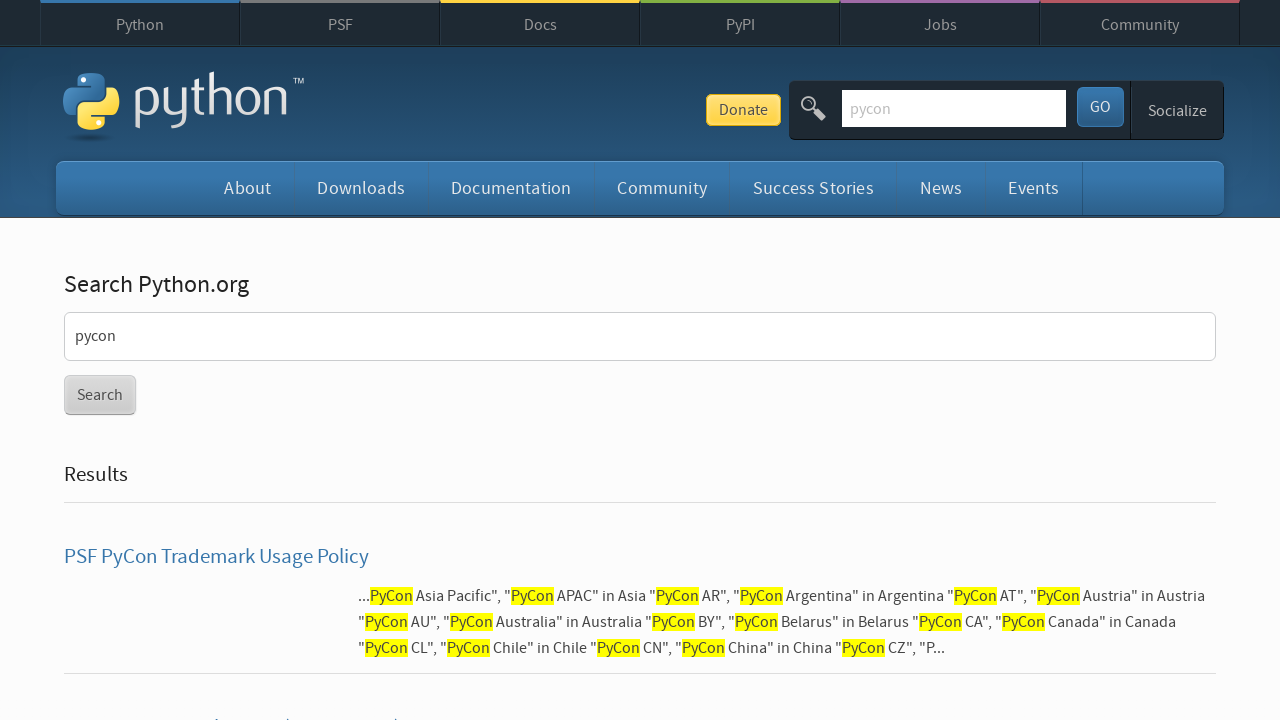

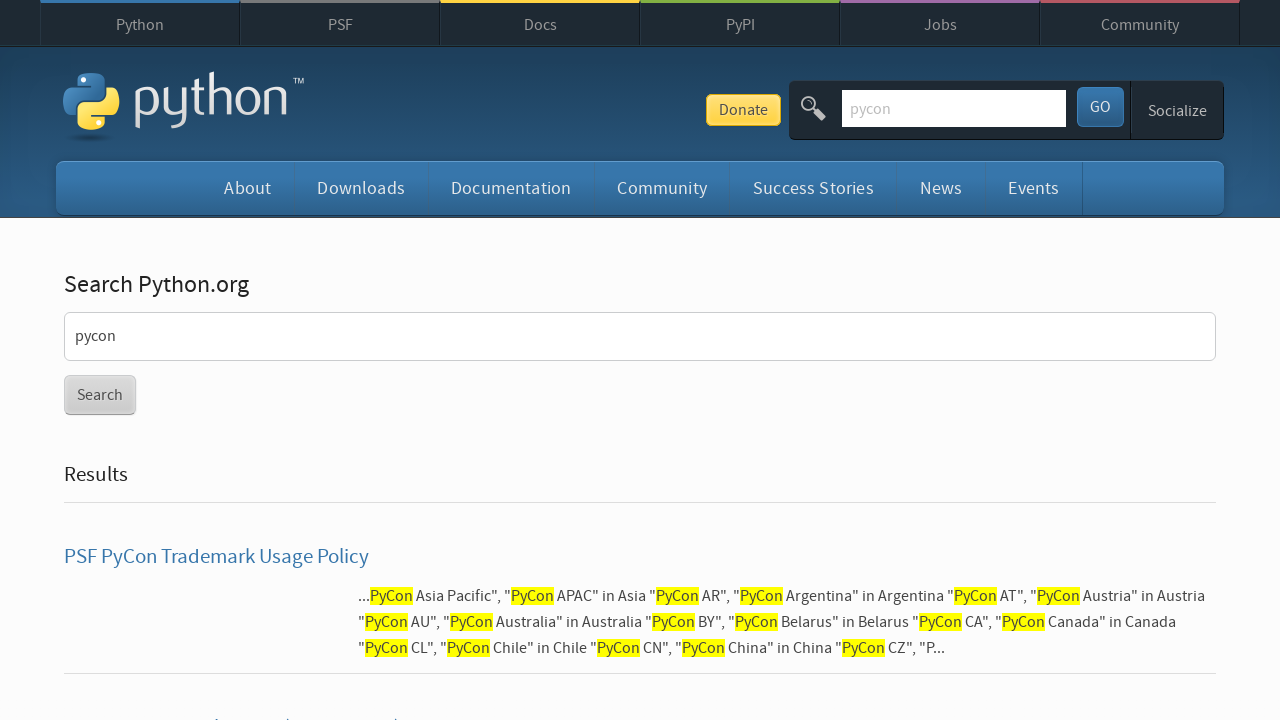